Tests explicit wait functionality by navigating to an alerts practice page and waiting for a specific label element to become visible

Starting URL: https://www.tutorialspoint.com/selenium/practice/alerts.php

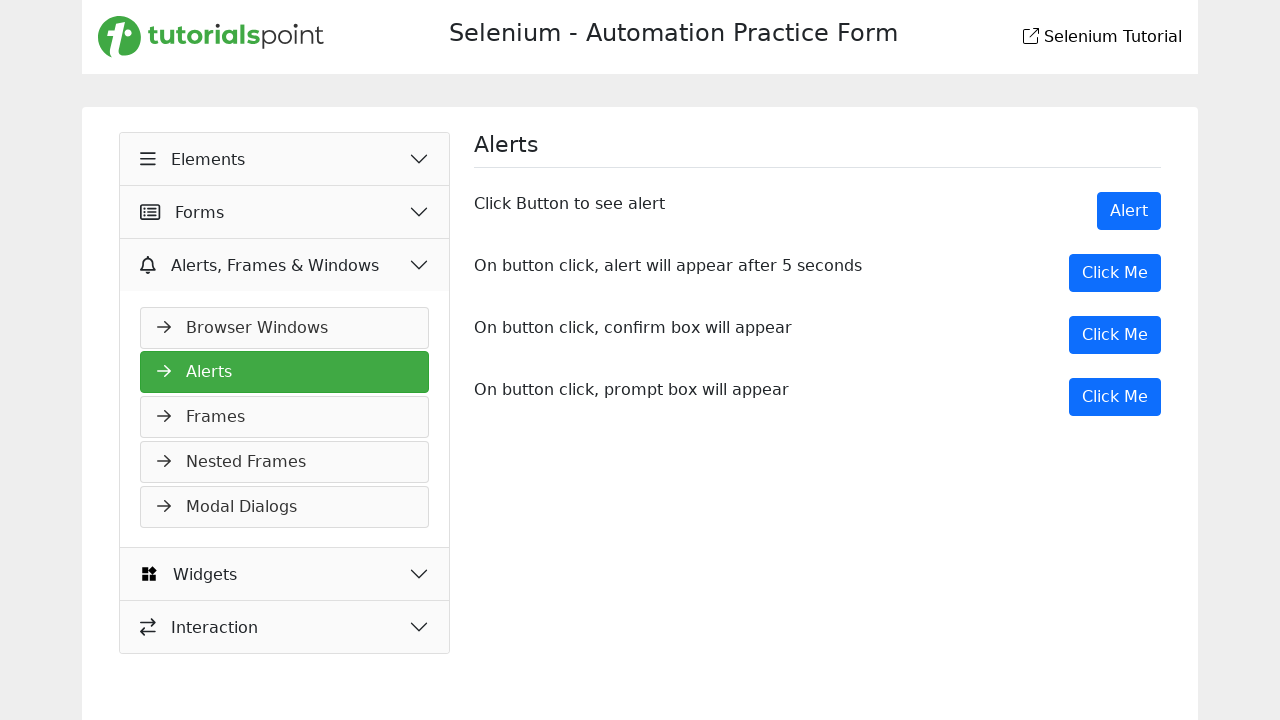

Navigated to alerts practice page
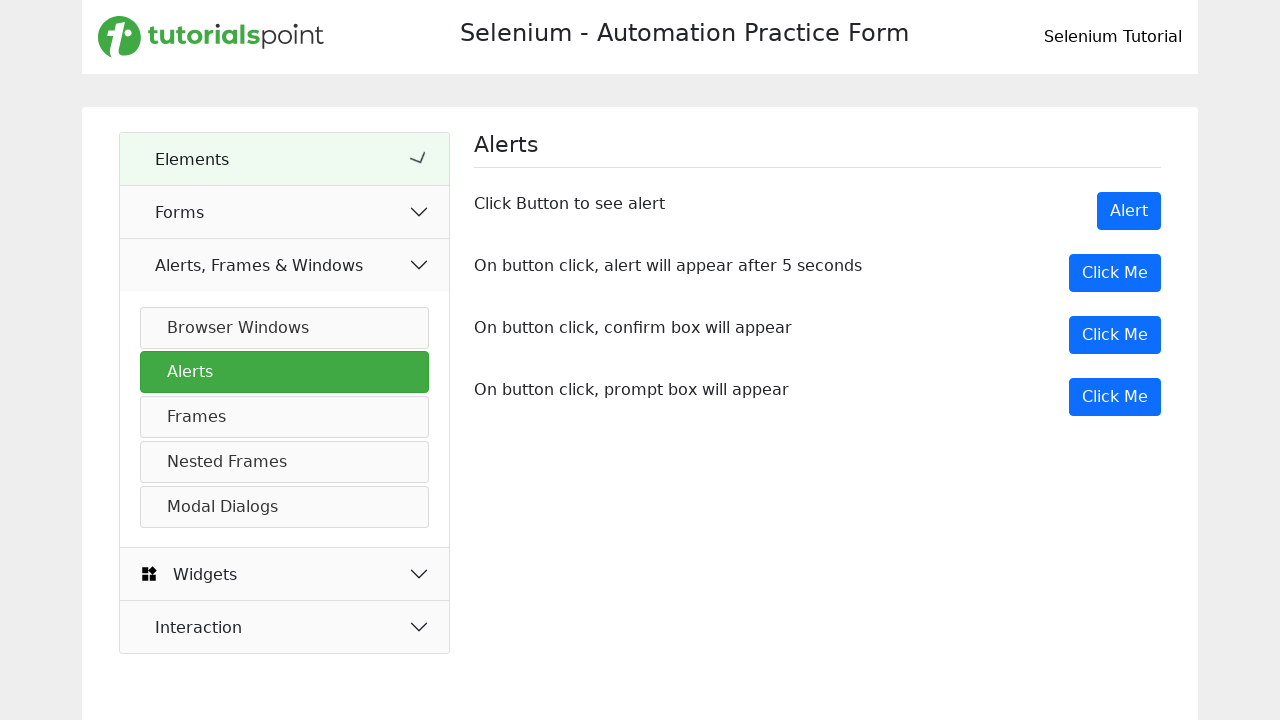

Label element 'Click Button to see alert' became visible
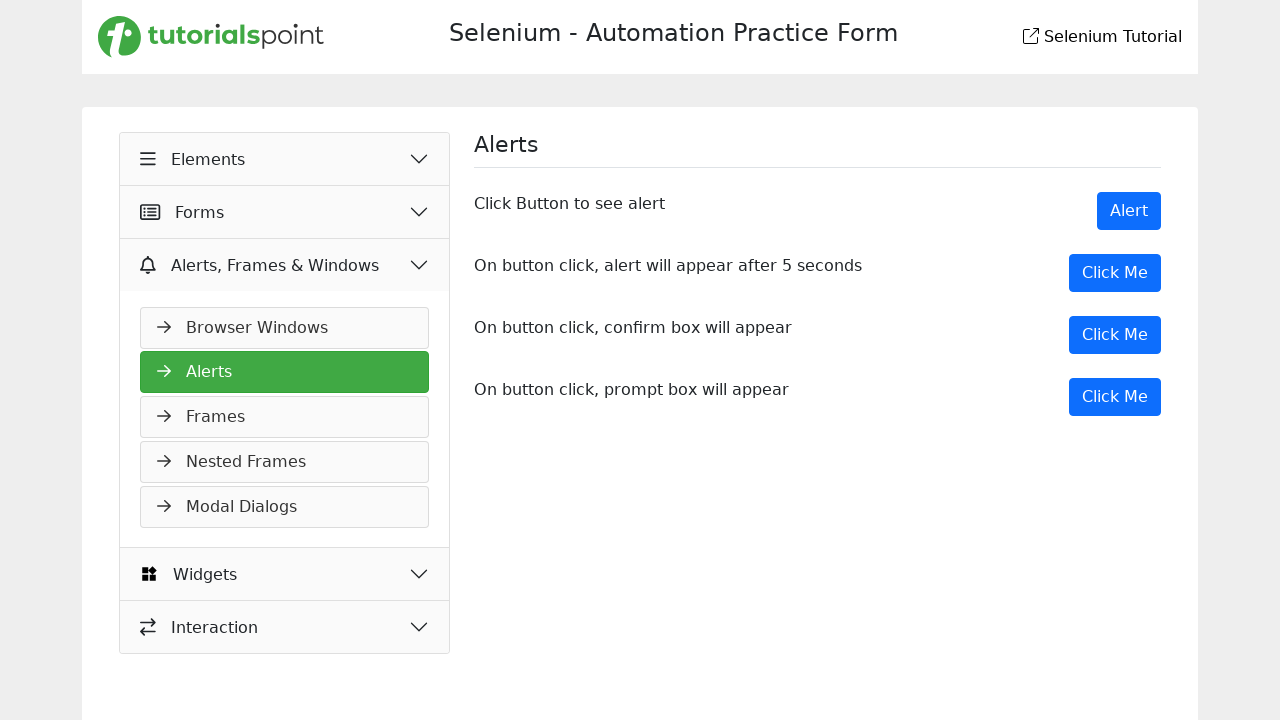

Retrieved text content from label: 'Click Button to see alert'
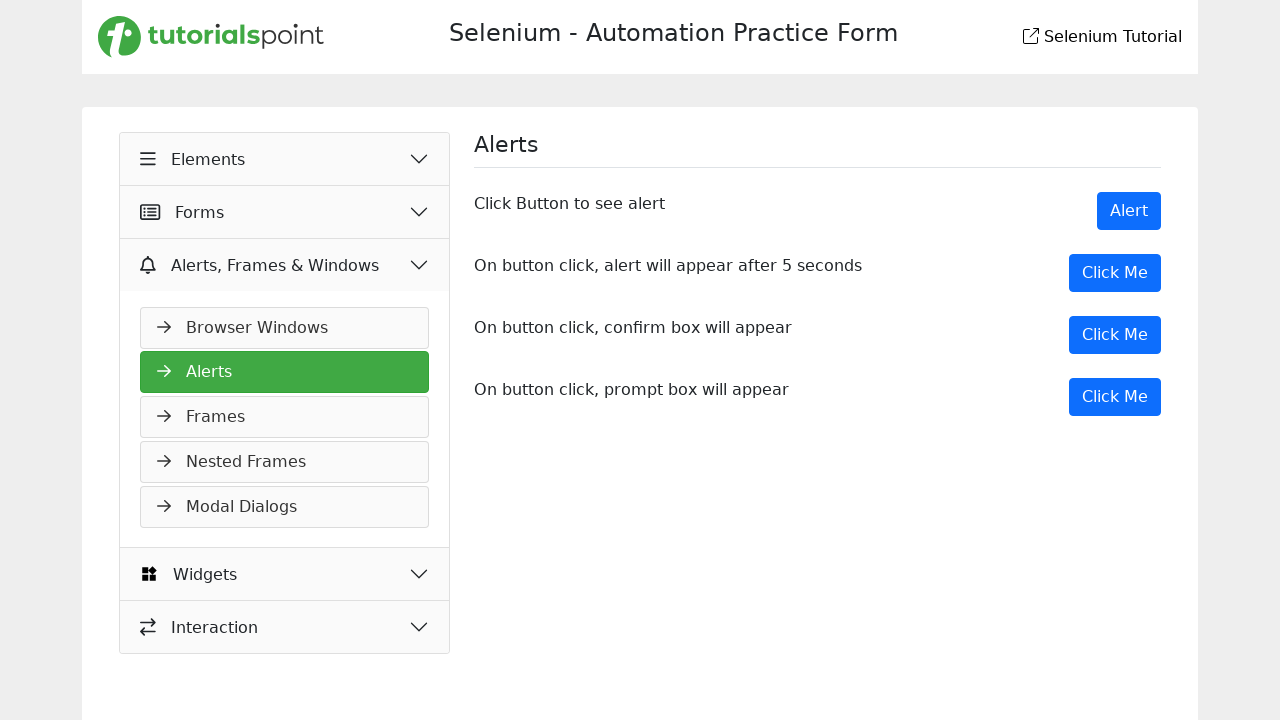

Printed label text to console: 'Click Button to see alert'
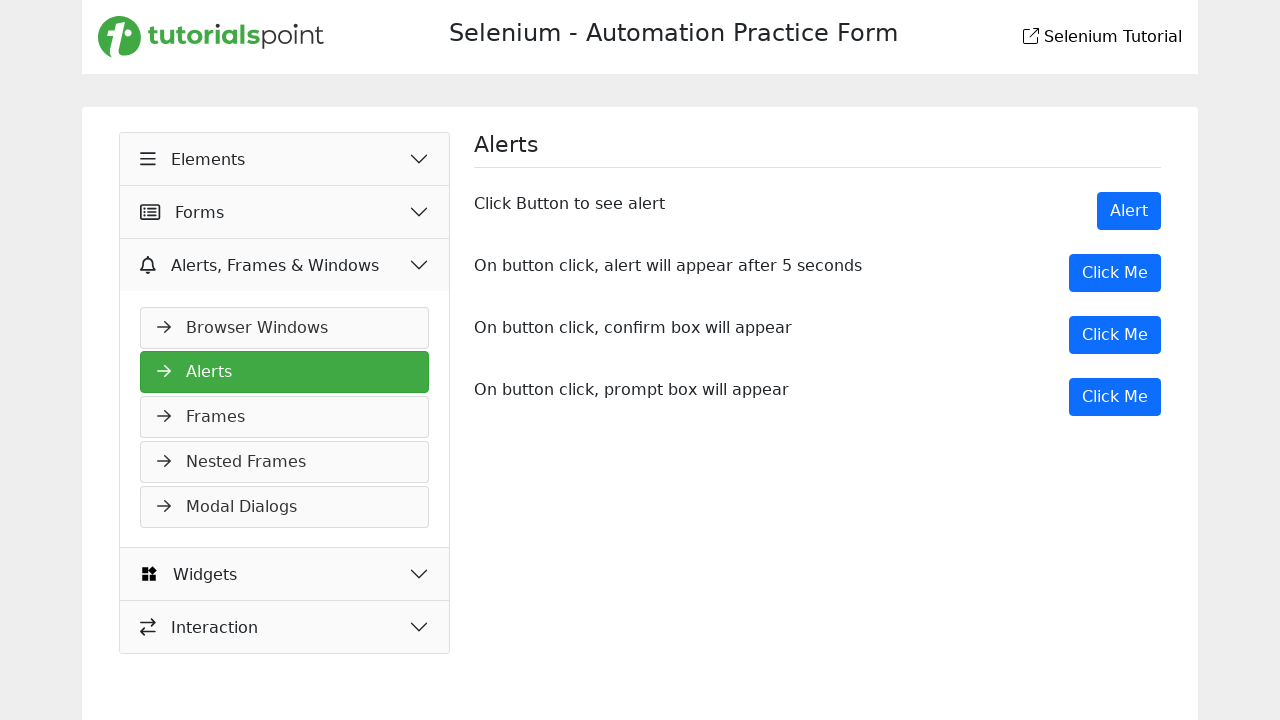

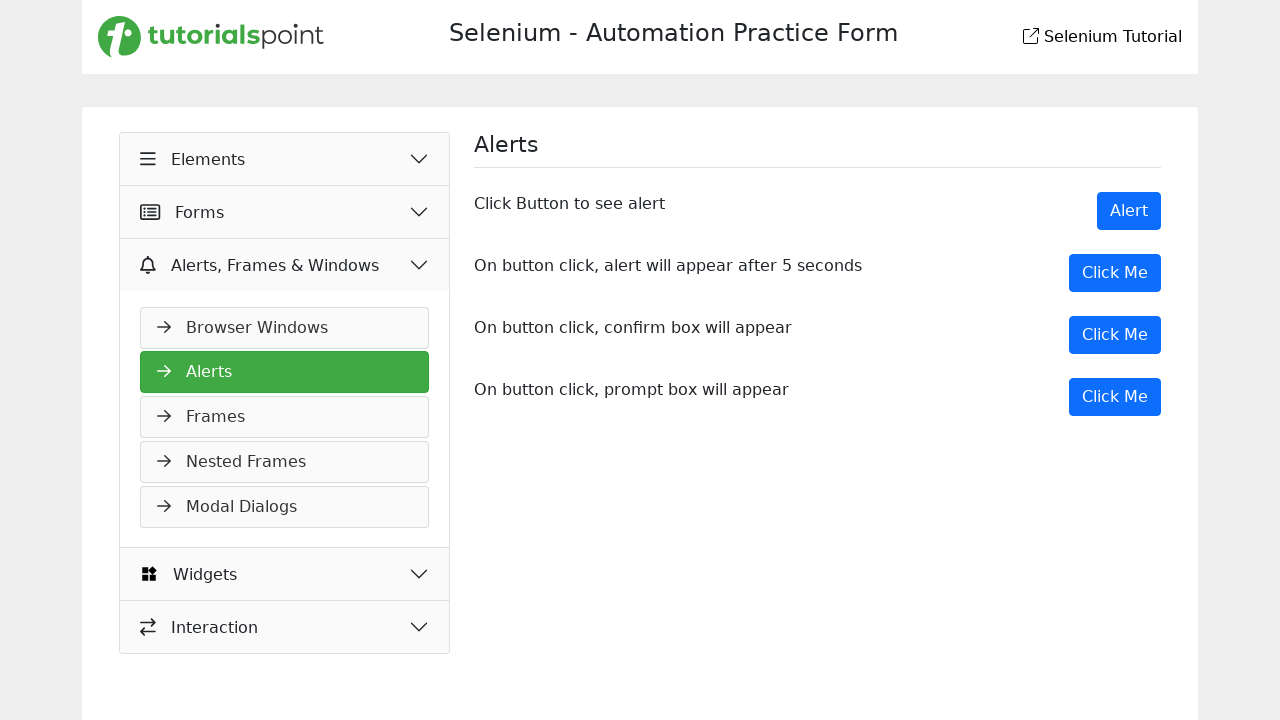